Tests alert functionality by navigating to the Alerts & Waits page, clicking a button to trigger an alert, and accepting it

Starting URL: https://ist109.netlify.app/

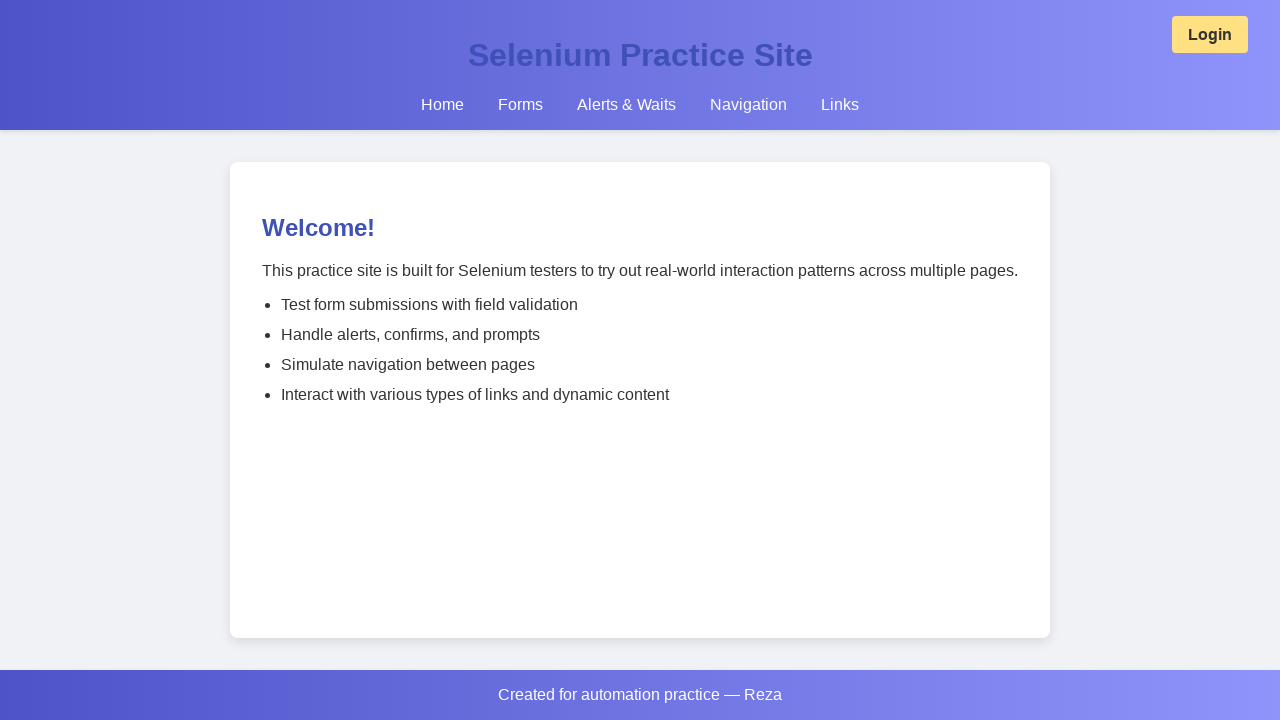

Clicked on 'Alerts & Waits' link to navigate to the alerts page at (626, 104) on text=Alerts & Waits
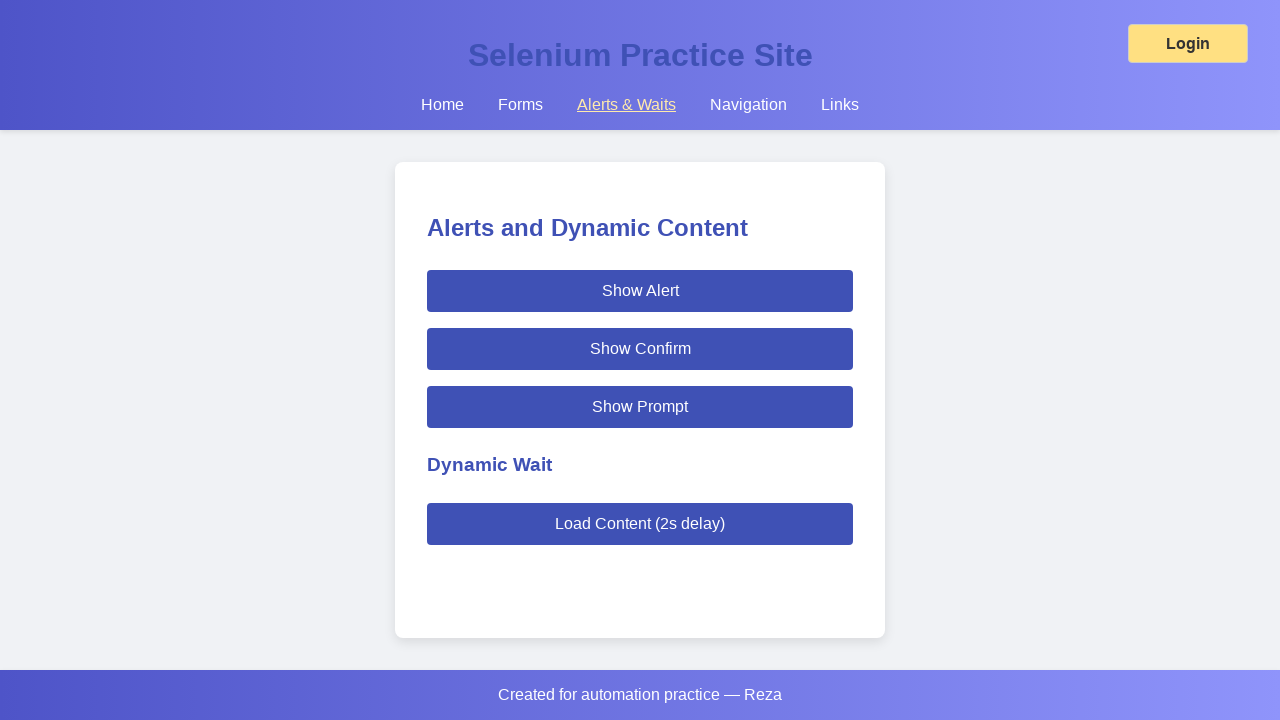

Set up dialog handler to automatically accept alerts
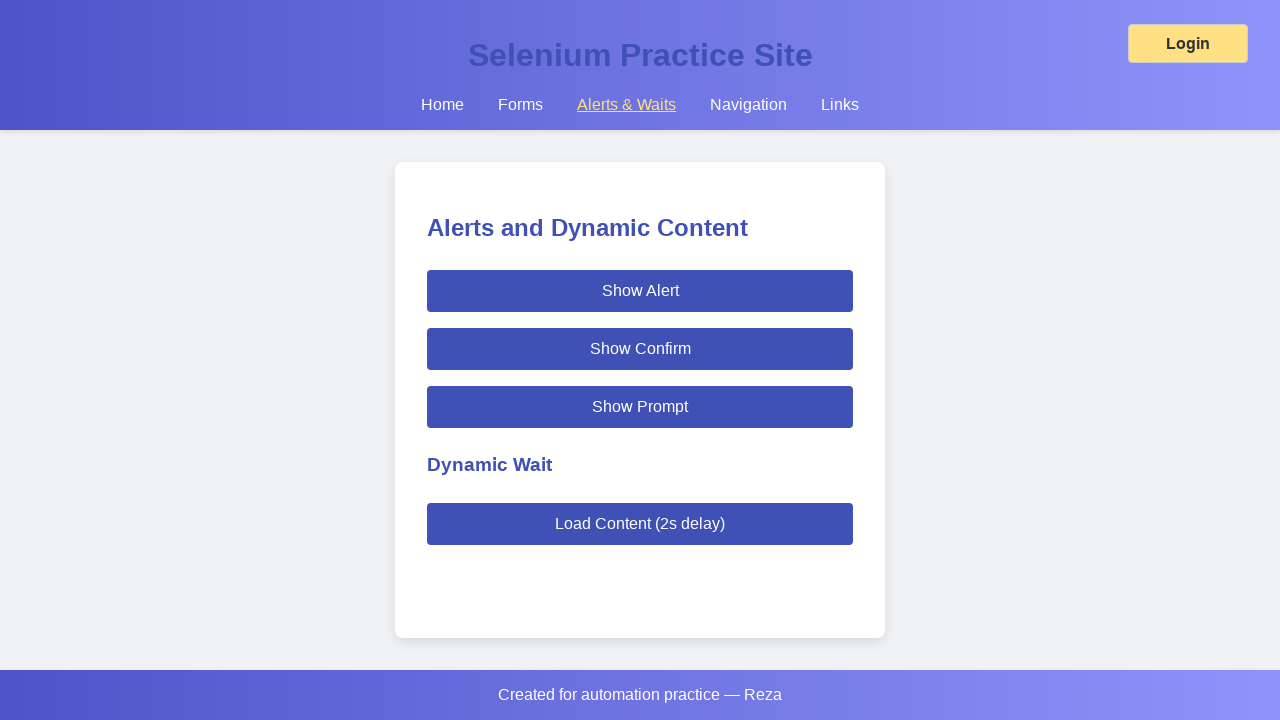

Clicked the first button to trigger the alert at (640, 291) on xpath=/html/body/main/button[1]
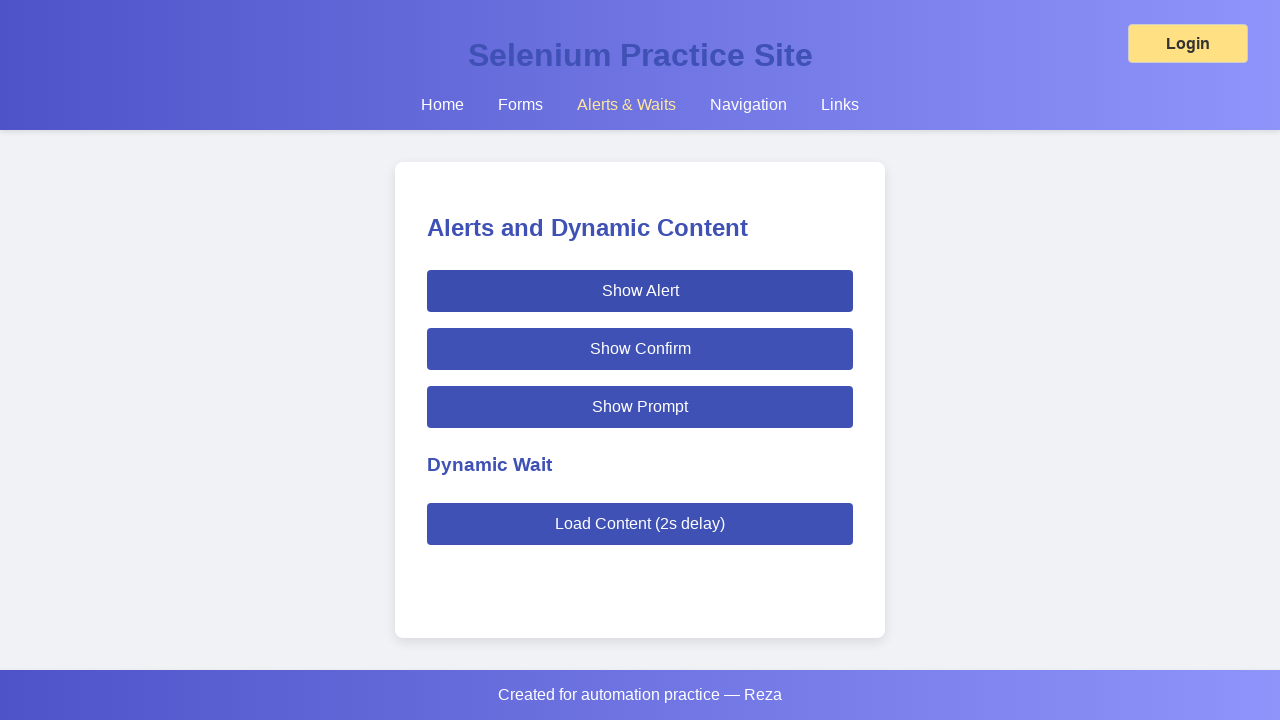

Waited for dialog handling to complete
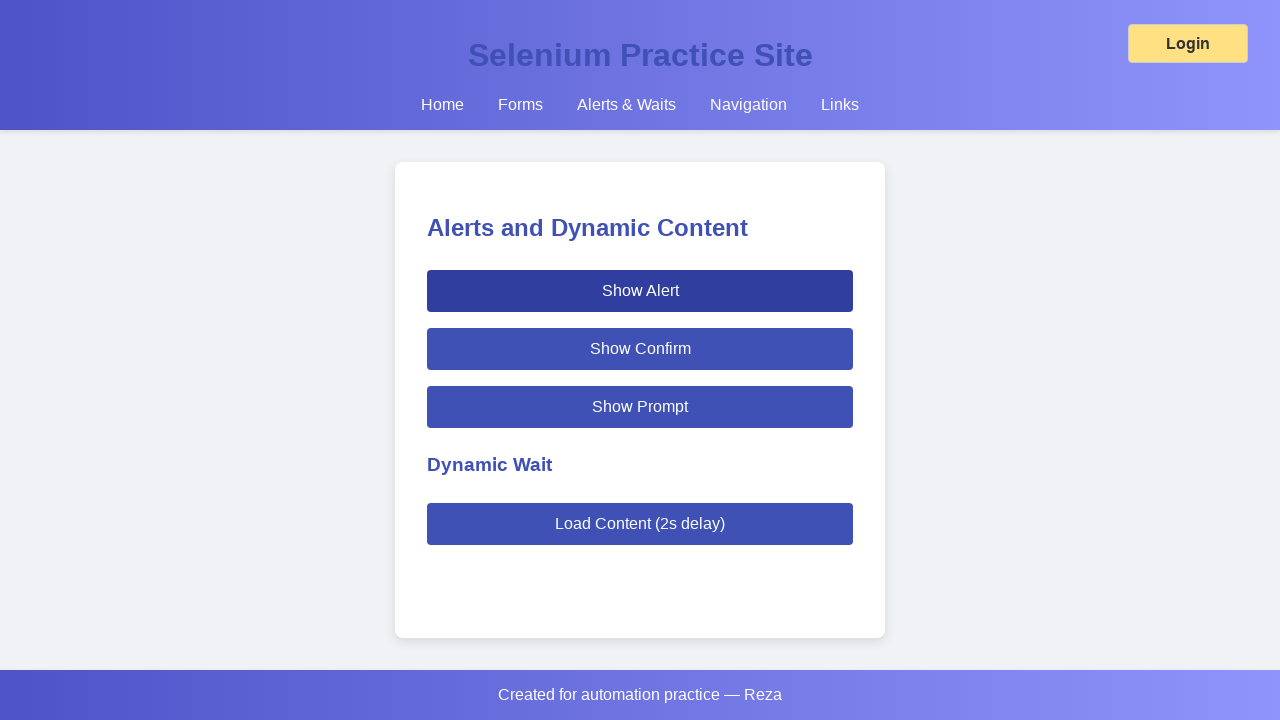

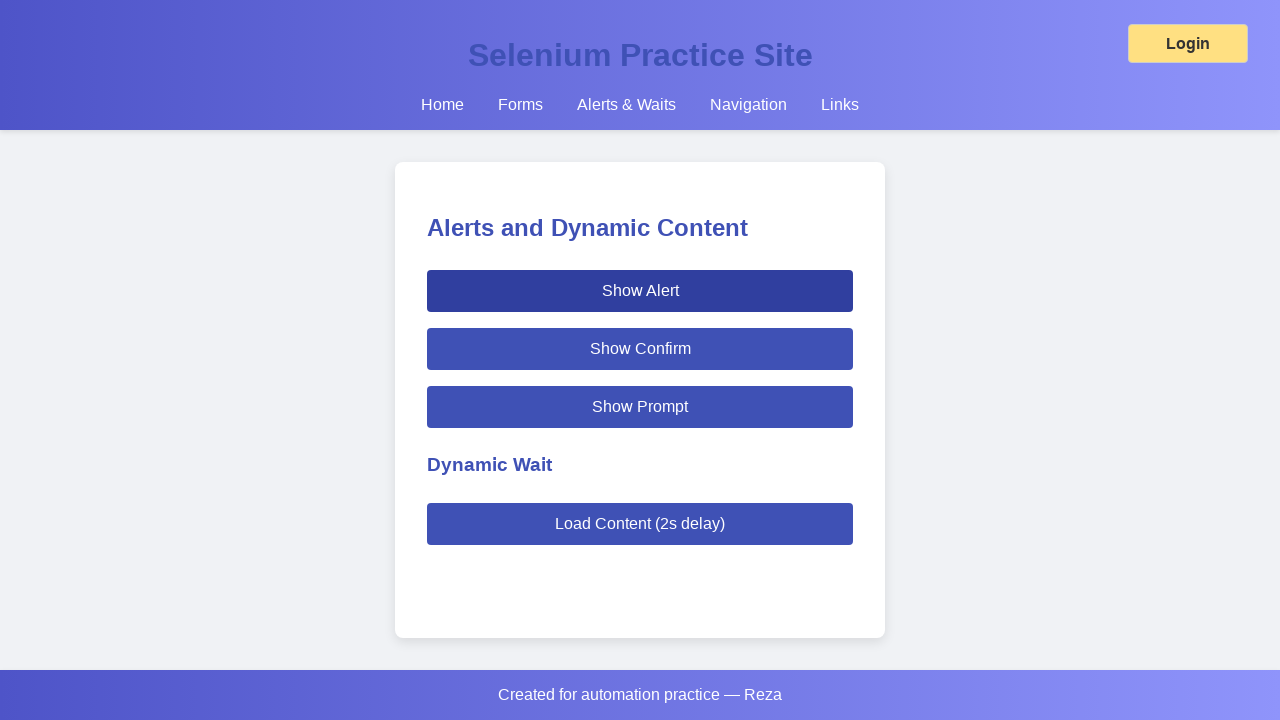